Calculates the sum of two numbers displayed on the page, selects the result from a dropdown menu, and submits the form

Starting URL: http://suninjuly.github.io/selects1.html

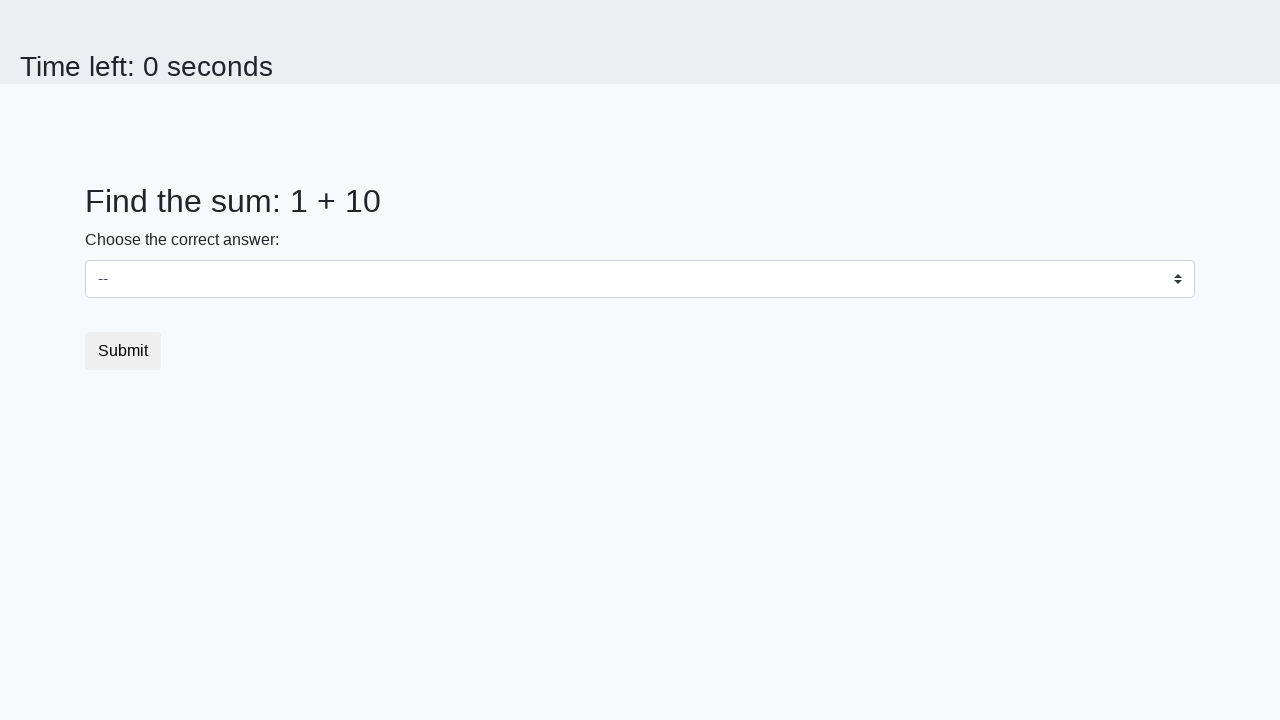

Retrieved first number from page
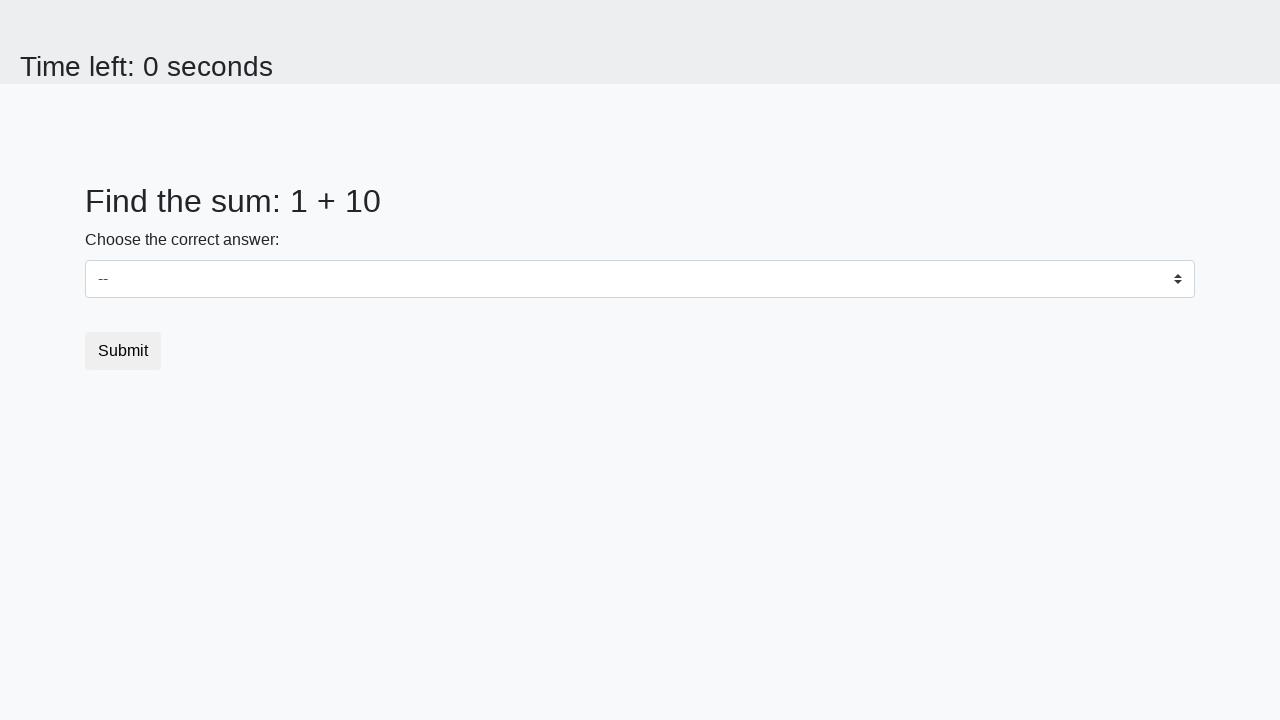

Retrieved second number from page
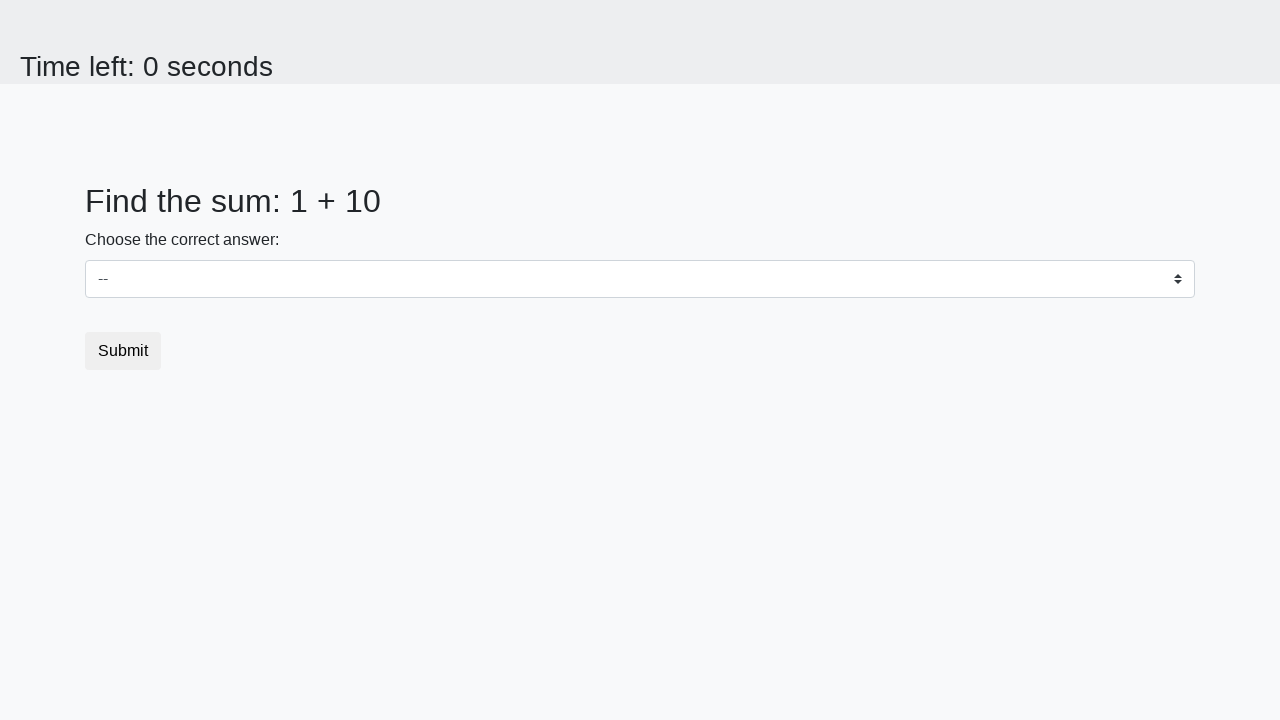

Calculated sum: 1 + 10 = 11
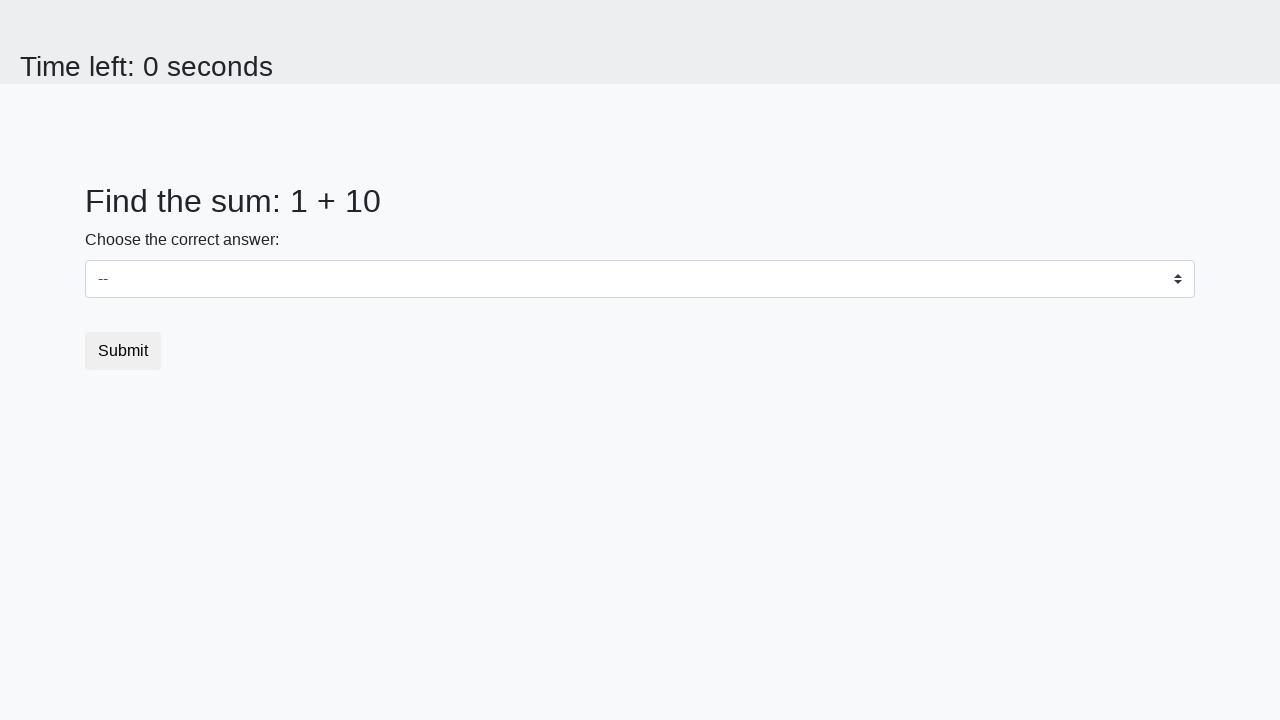

Selected sum value '11' from dropdown on #dropdown
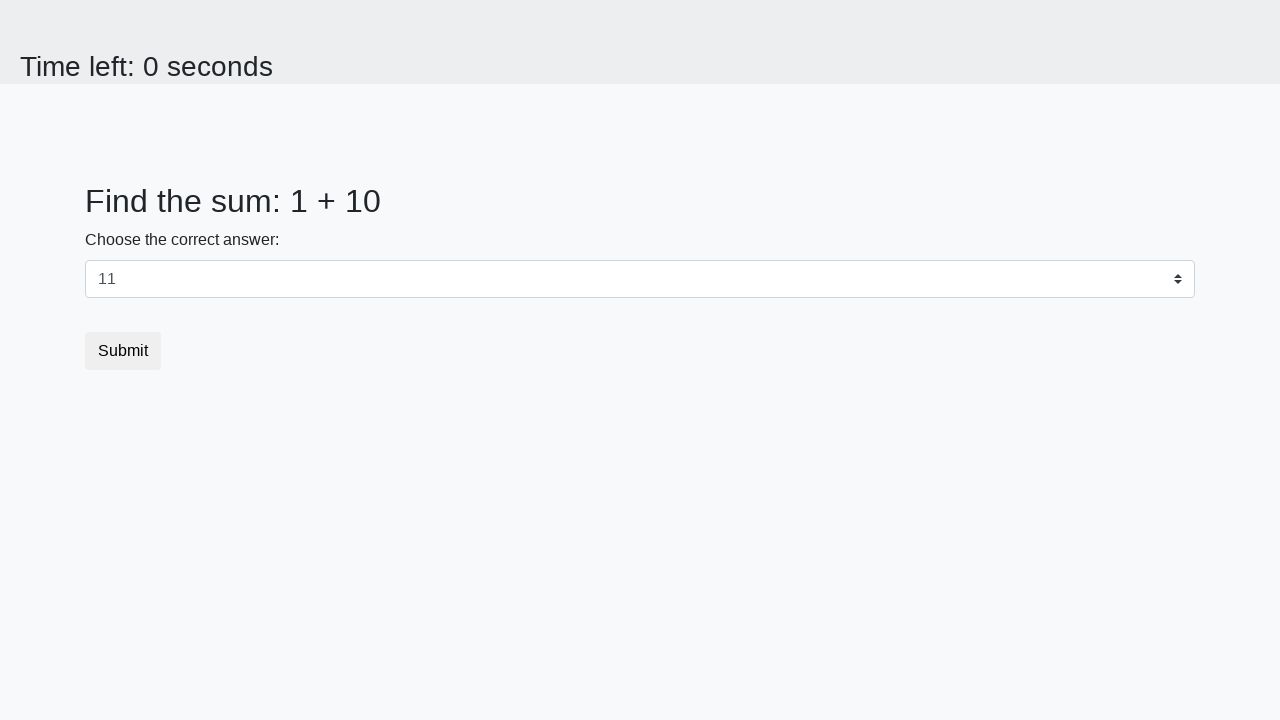

Clicked submit button to submit the form at (123, 351) on .btn
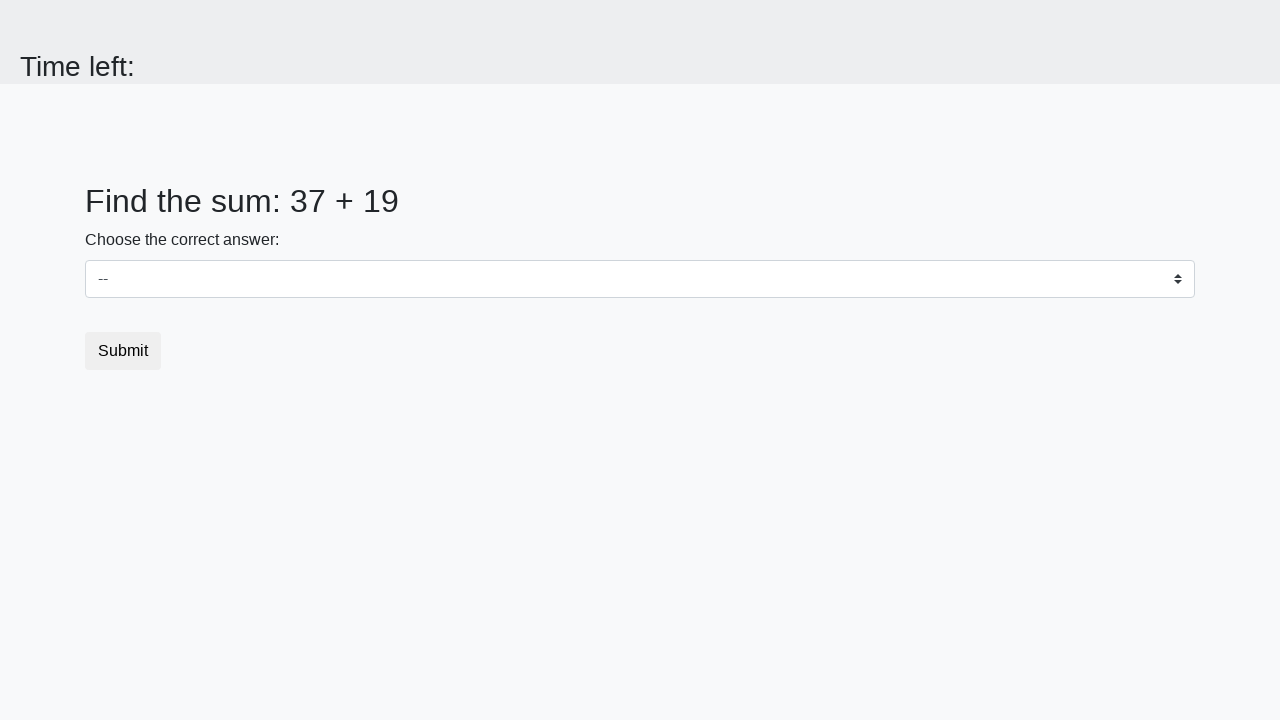

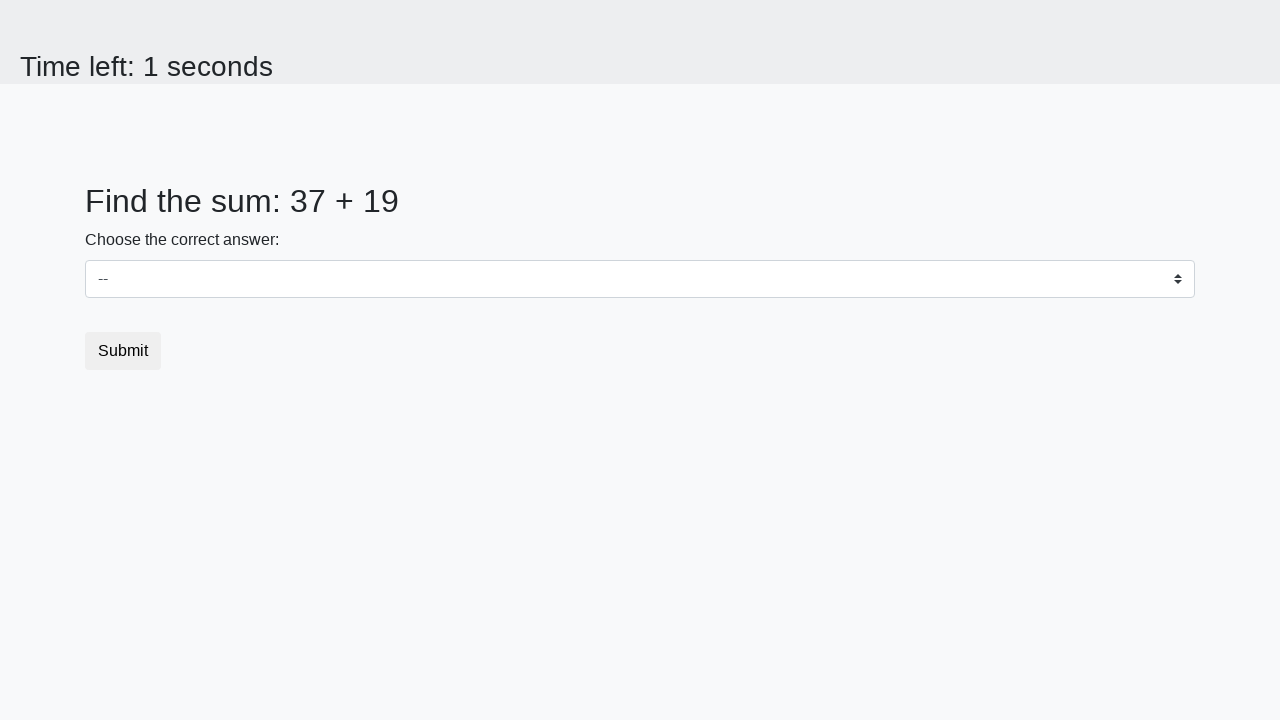